Tests alert popup handling by navigating to the cancel tab, triggering an alert, reading its text, and dismissing it

Starting URL: http://demo.automationtesting.in/Alerts.html

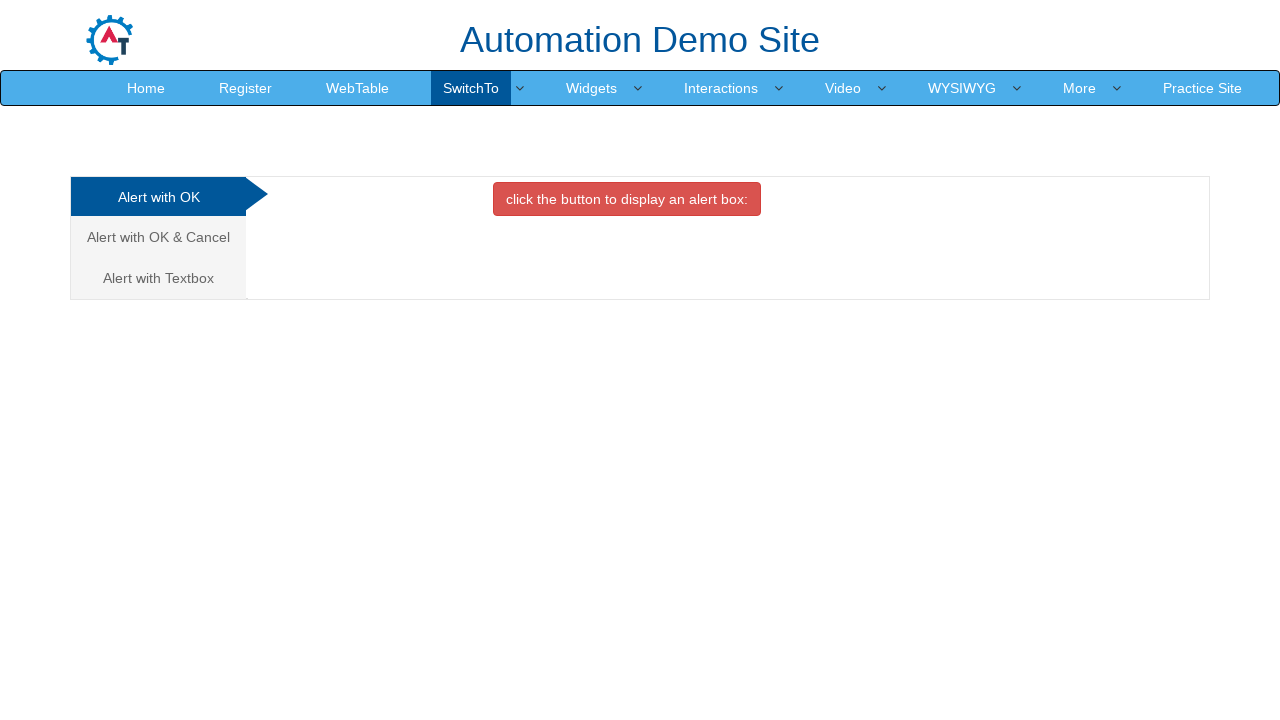

Clicked on the Cancel Tab link at (158, 237) on xpath=//a[@href='#CancelTab']
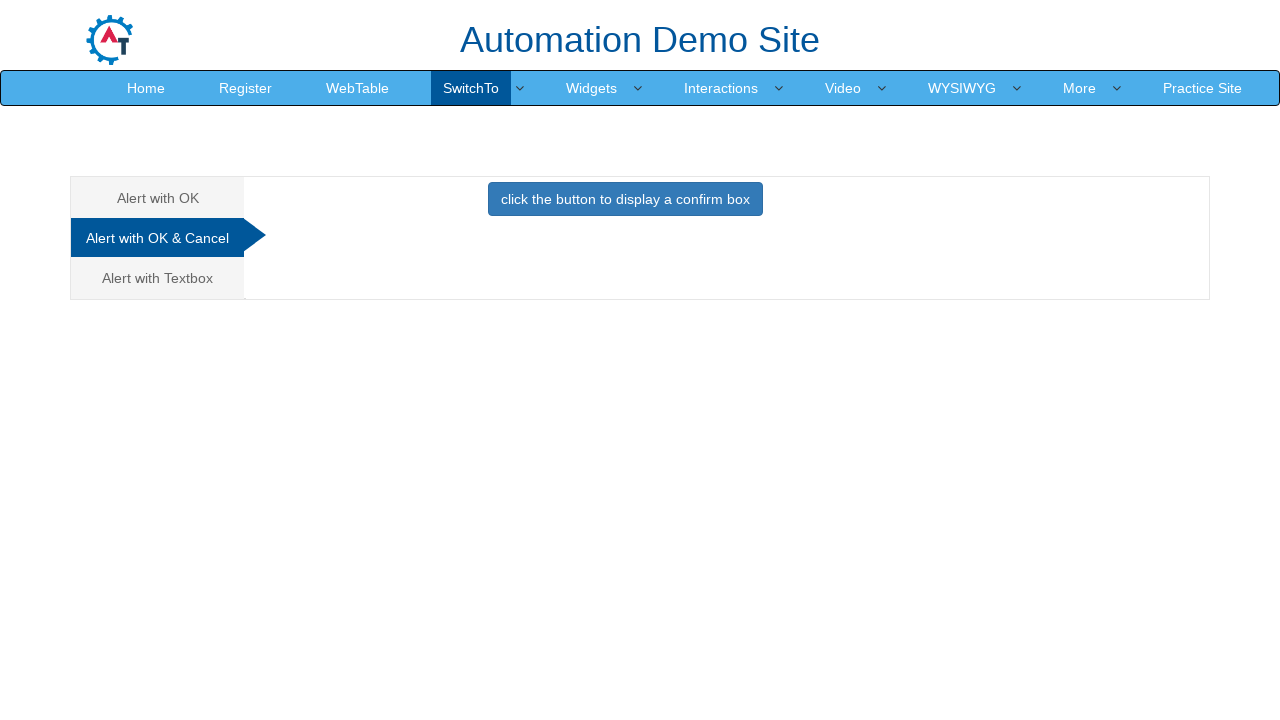

Waited for tab content to load
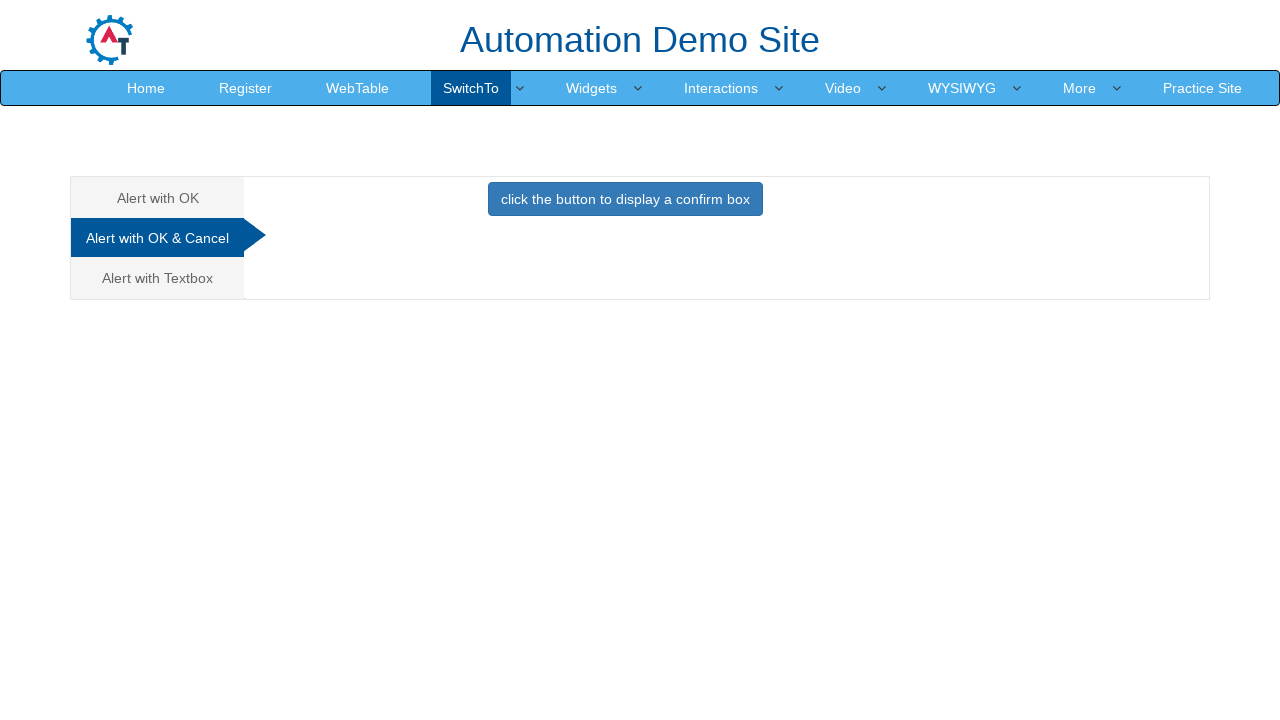

Clicked button to trigger the alert at (625, 199) on xpath=//button[@class='btn btn-primary']
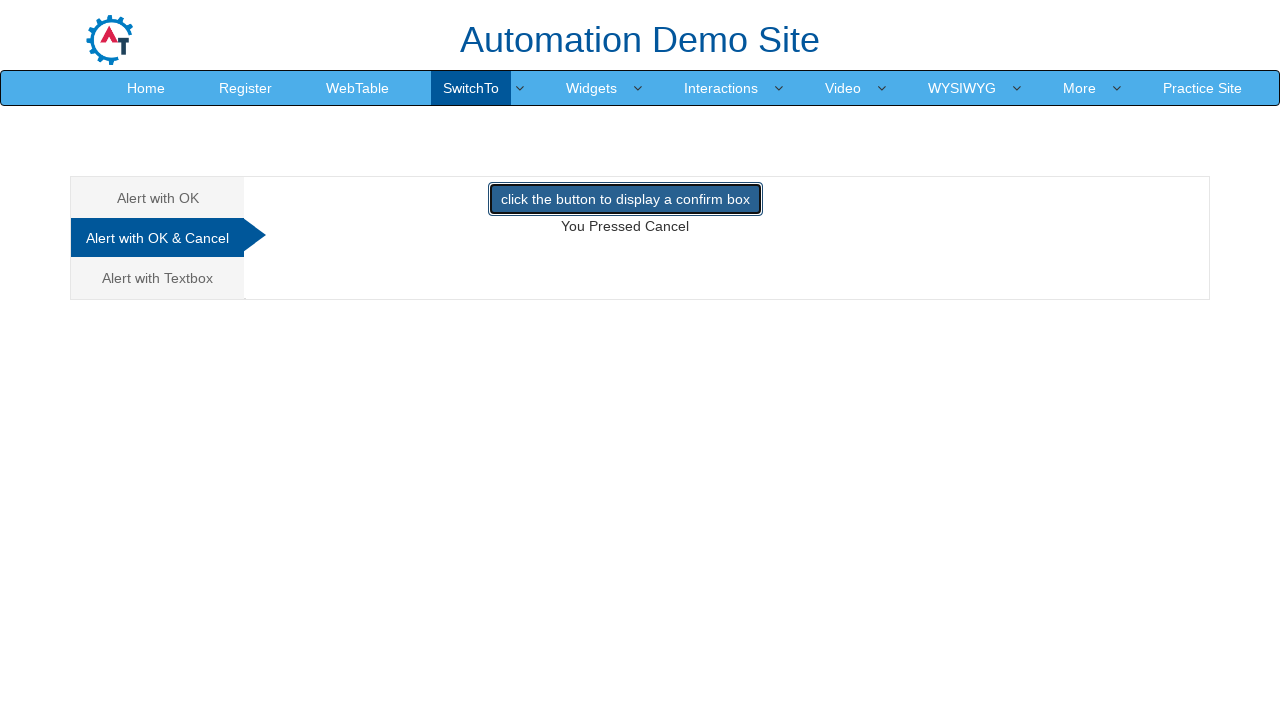

Set up alert dialog handler to dismiss alerts
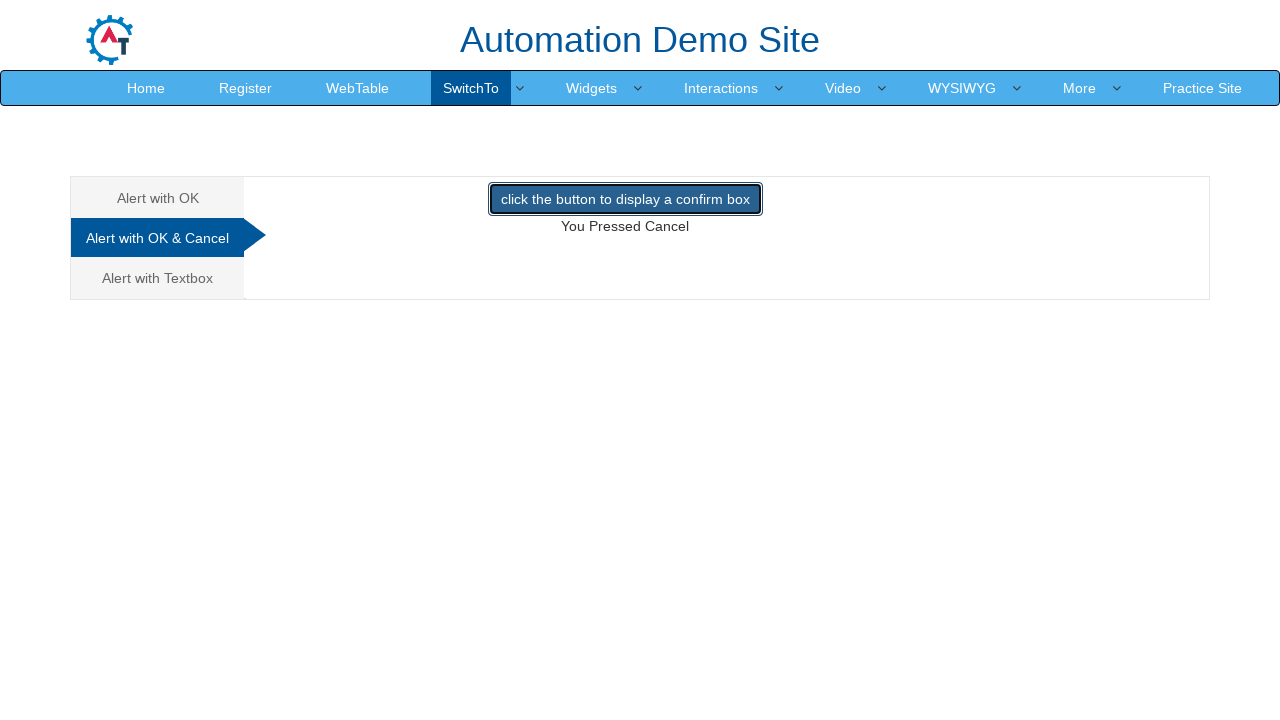

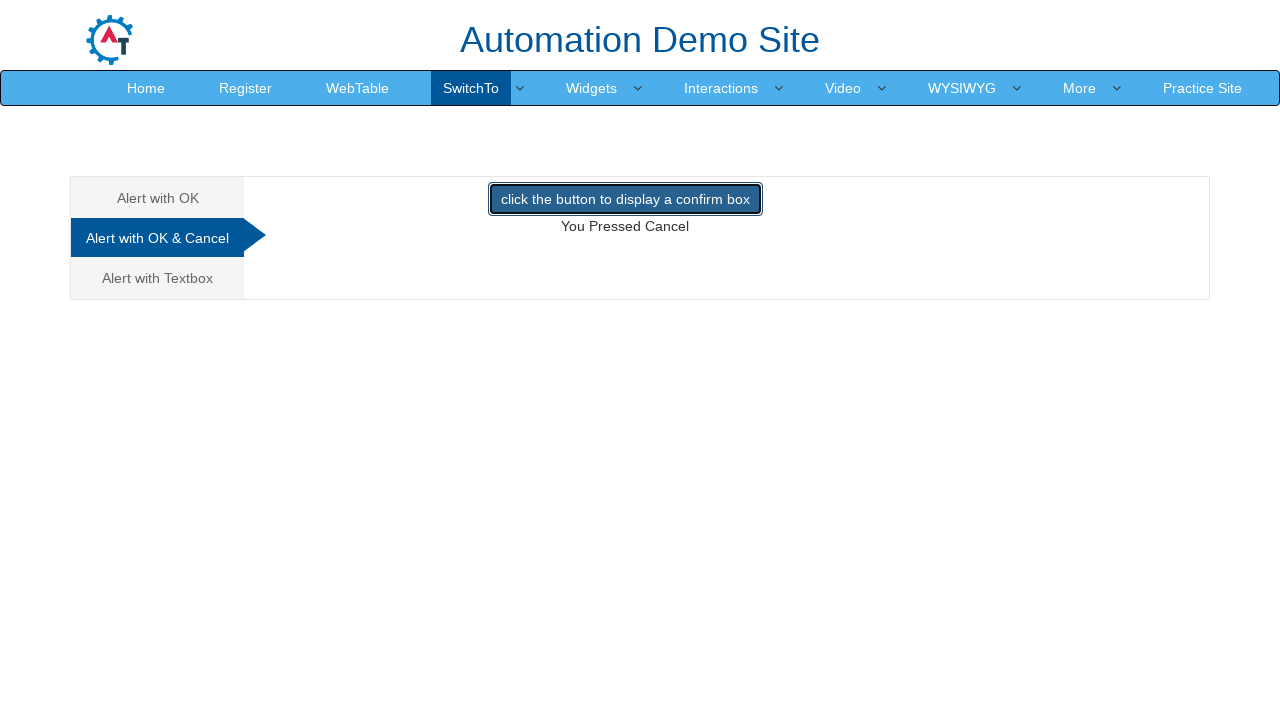